Tests the train listing functionality on erail.in by clicking the "Select Date Only" checkbox and waiting for the trains list to load

Starting URL: https://erail.in/

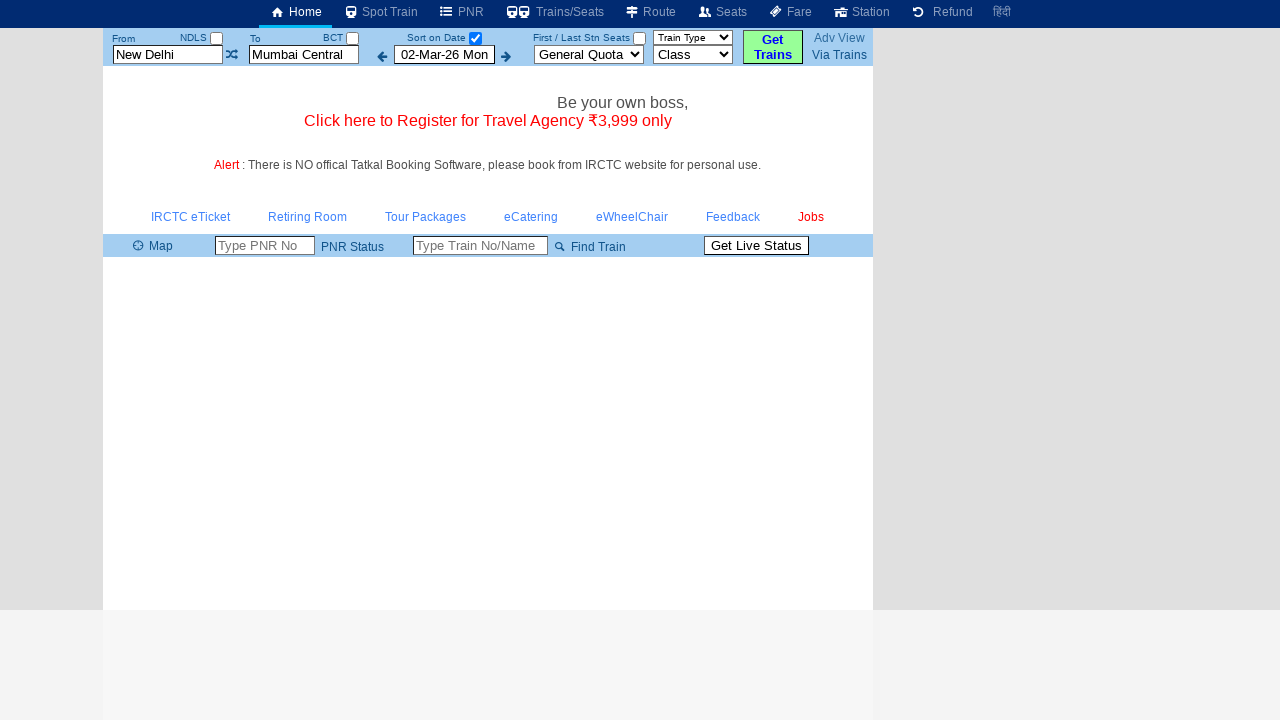

Clicked the 'Select Date Only' checkbox at (475, 38) on #chkSelectDateOnly
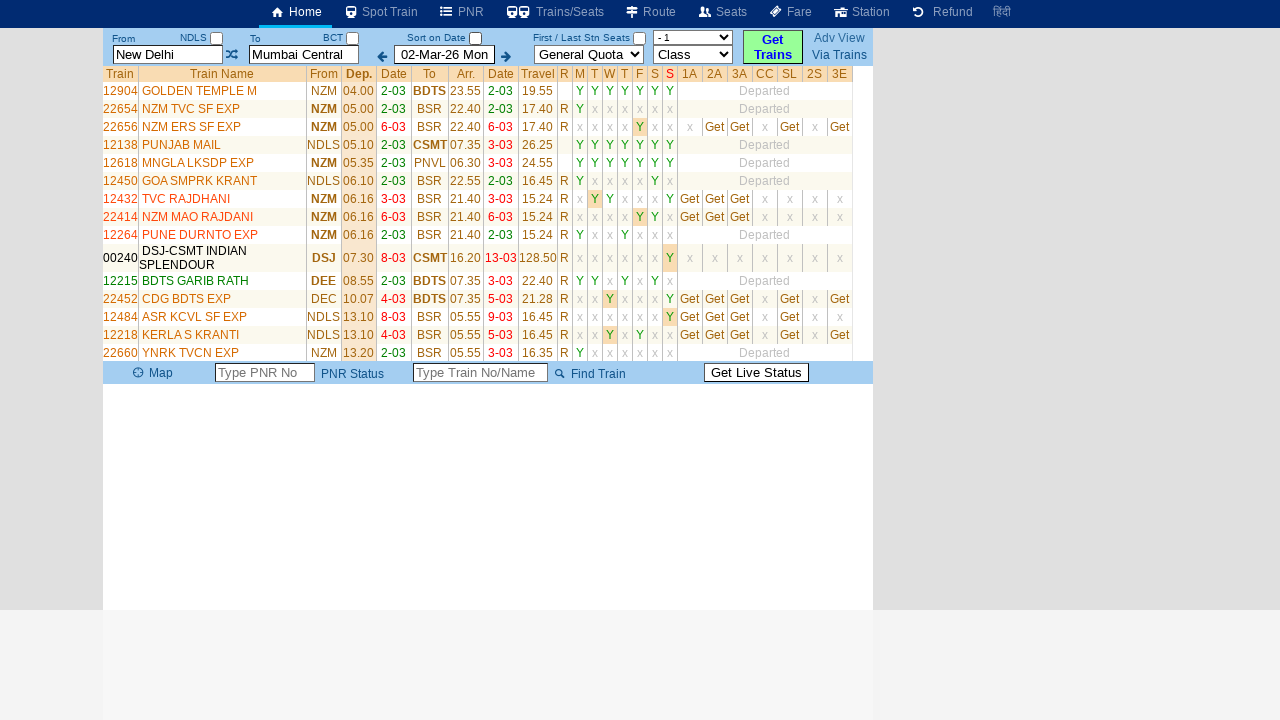

Trains list loaded and became visible
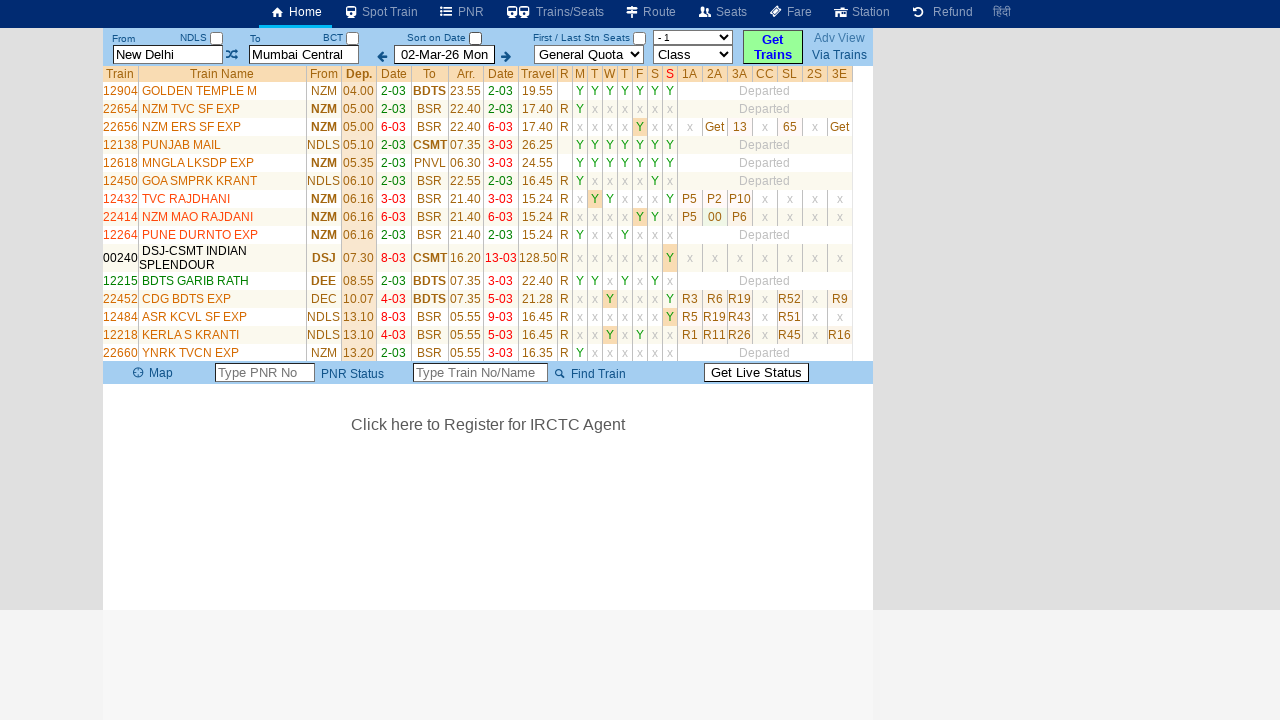

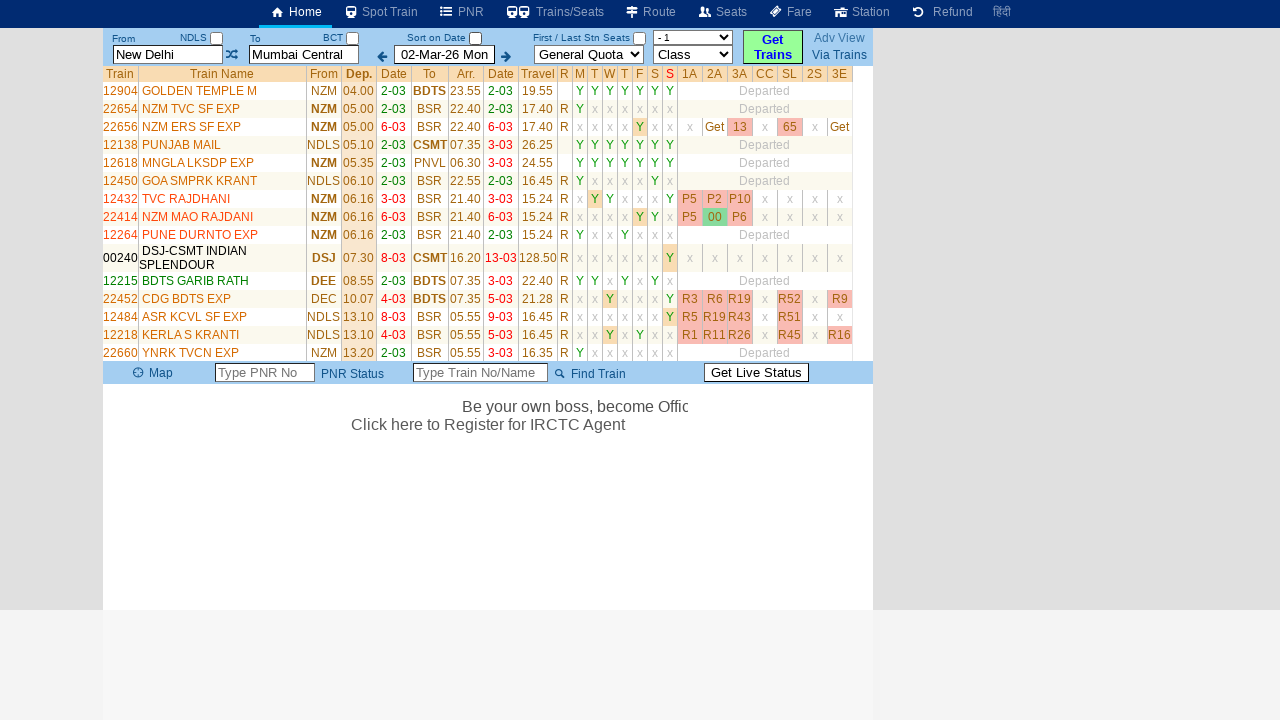